Tests navigation to the Leadership page by hovering over the About link to reveal a menu, clicking the Leadership link, and verifying Carlos Kidman is displayed on the page

Starting URL: https://qap.dev

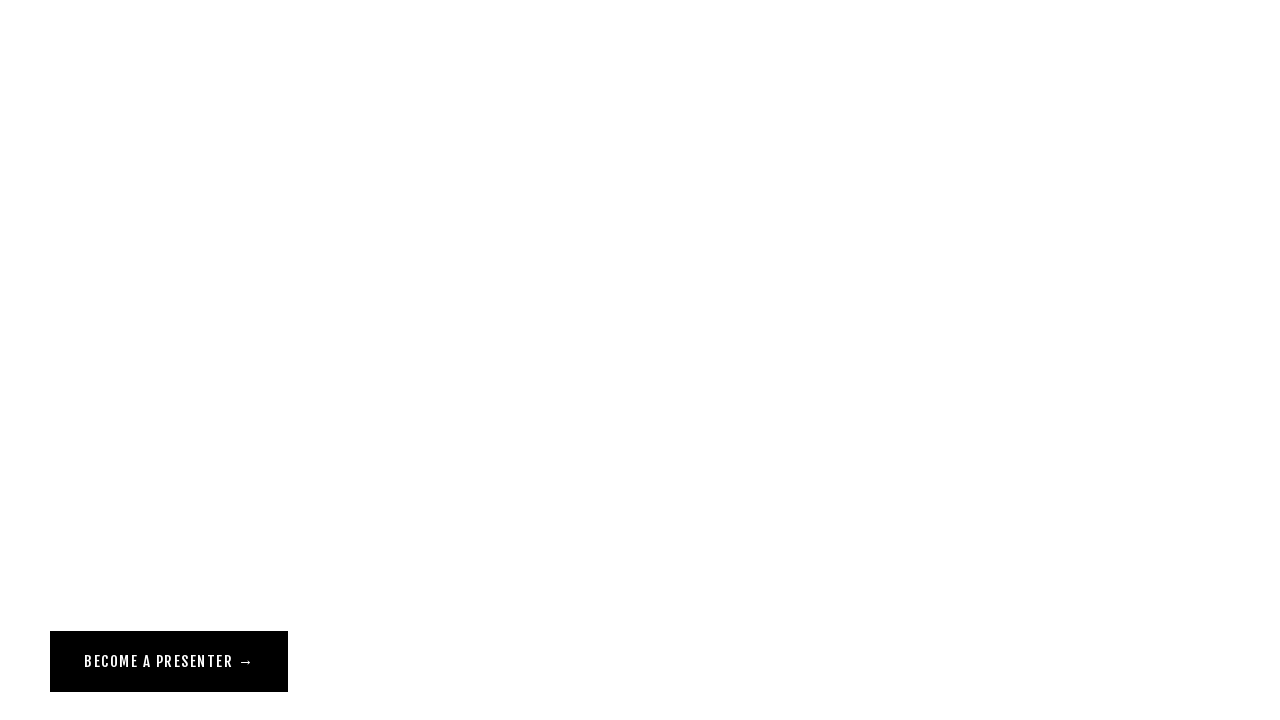

Hovered over About link to reveal dropdown menu at (71, 56) on a[href="/about"]
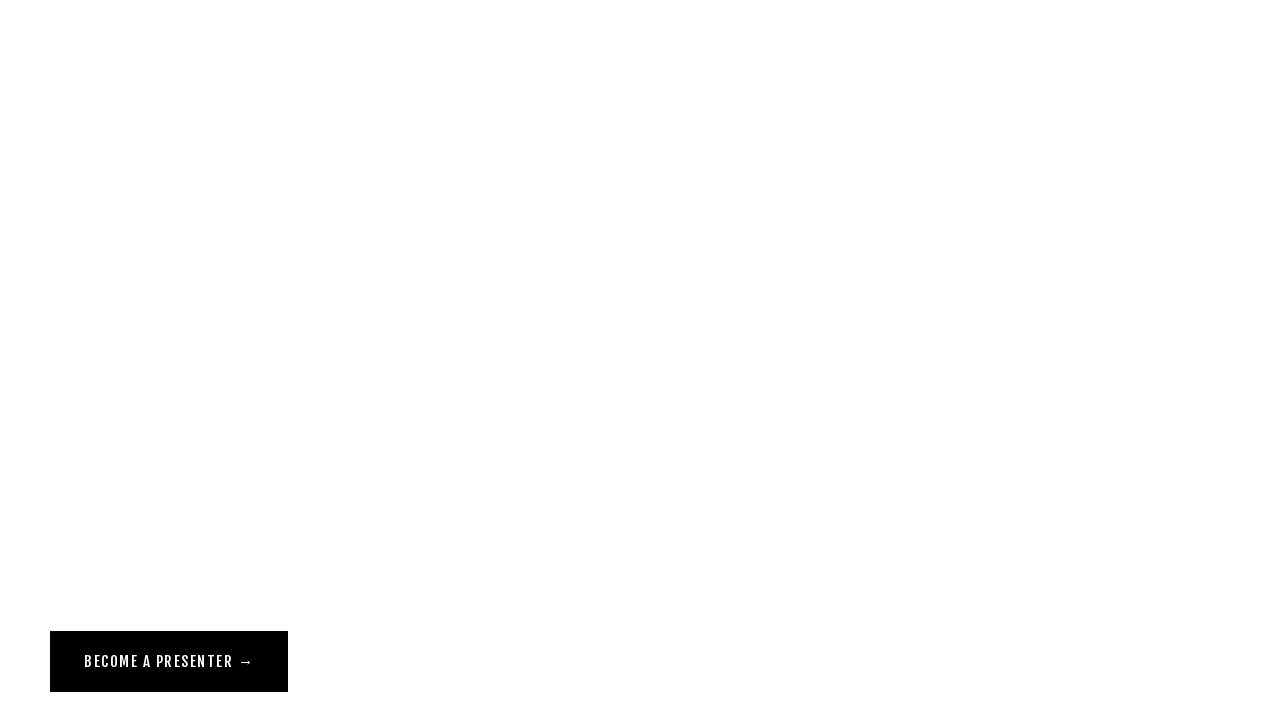

Clicked Leadership link in the revealed menu at (92, 124) on a[href="/leadership"][class^="Header-nav"]
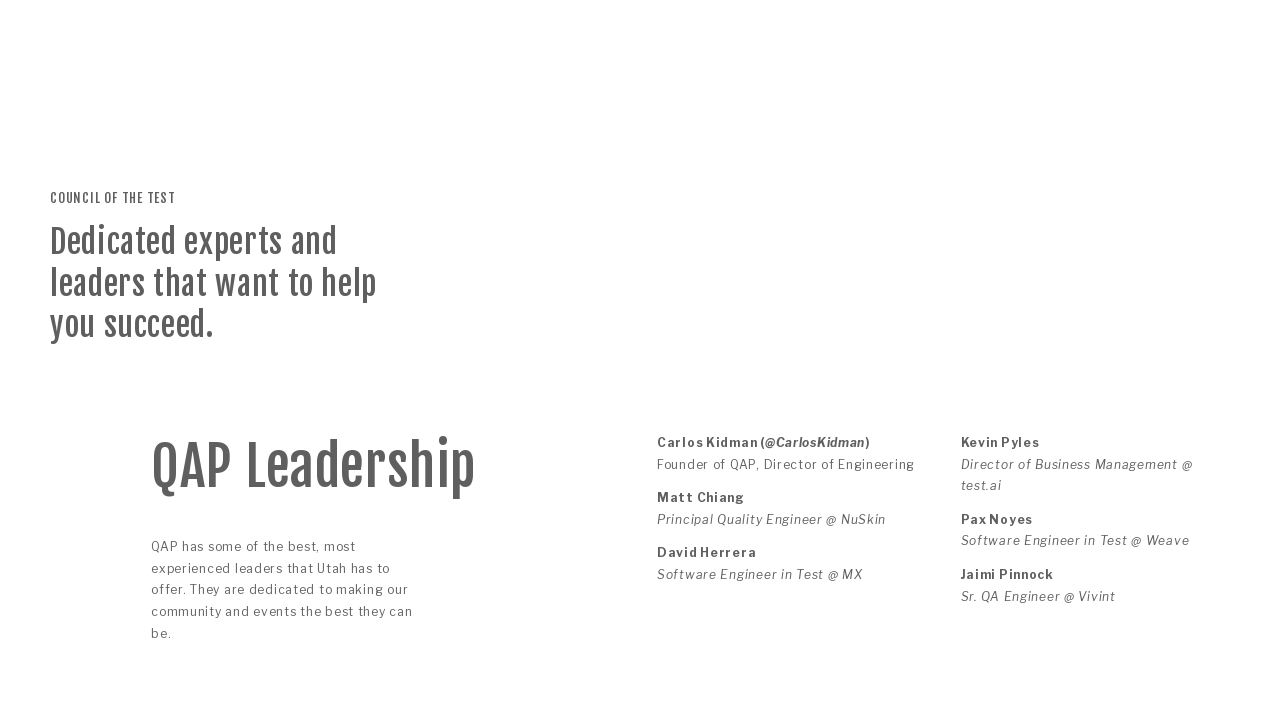

Verified Carlos Kidman is displayed on the Leadership page
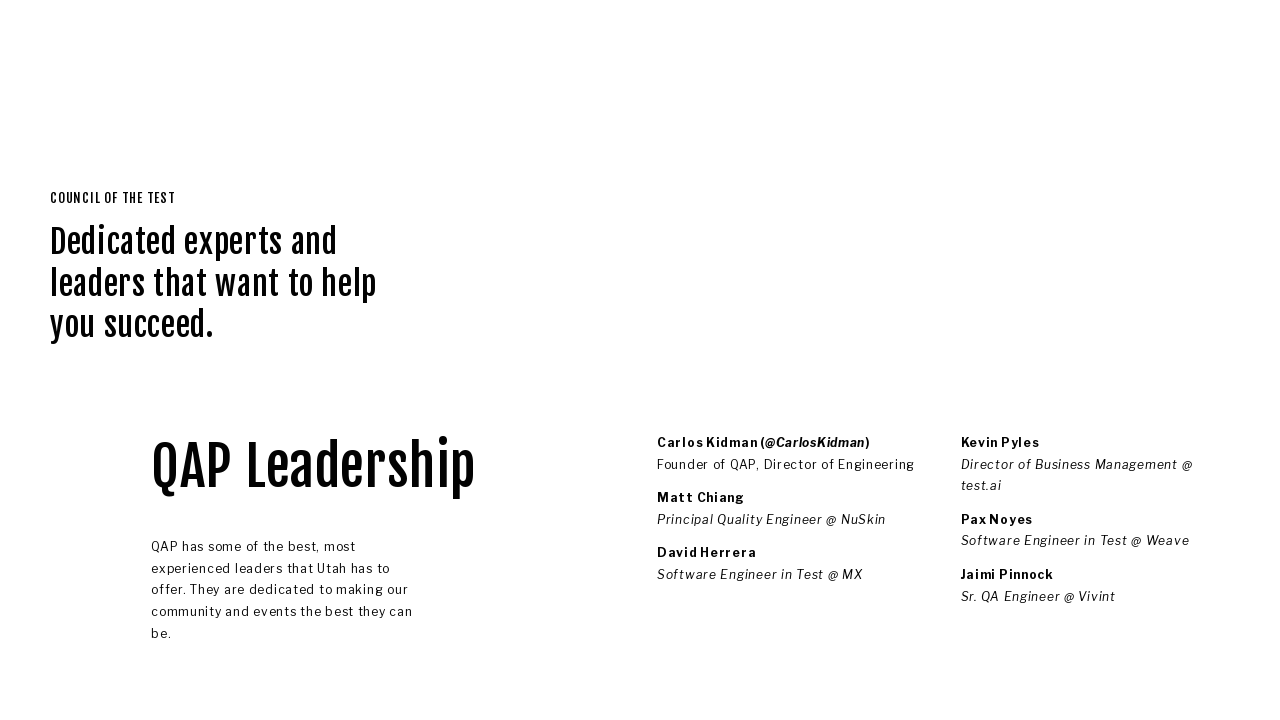

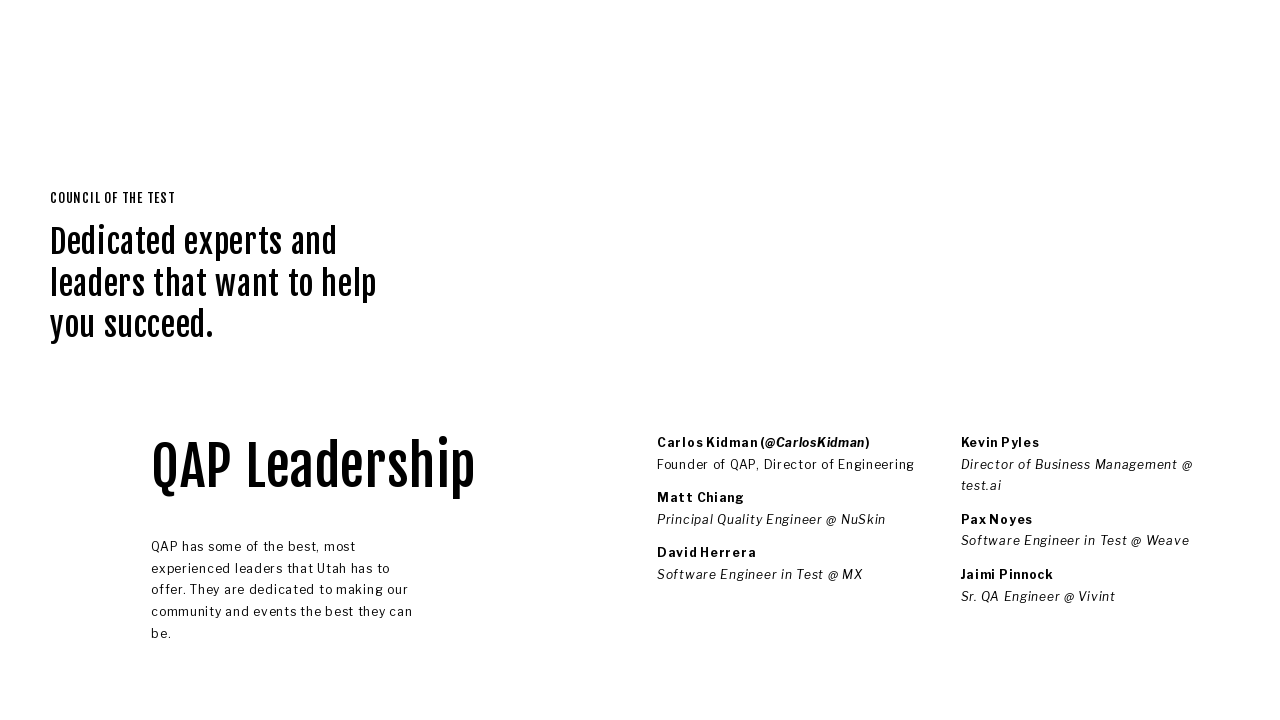